Tests browser back/forward navigation by clicking through links and using browser history navigation to verify page titles

Starting URL: https://antoniotrindade.com.br/treinoautomacao

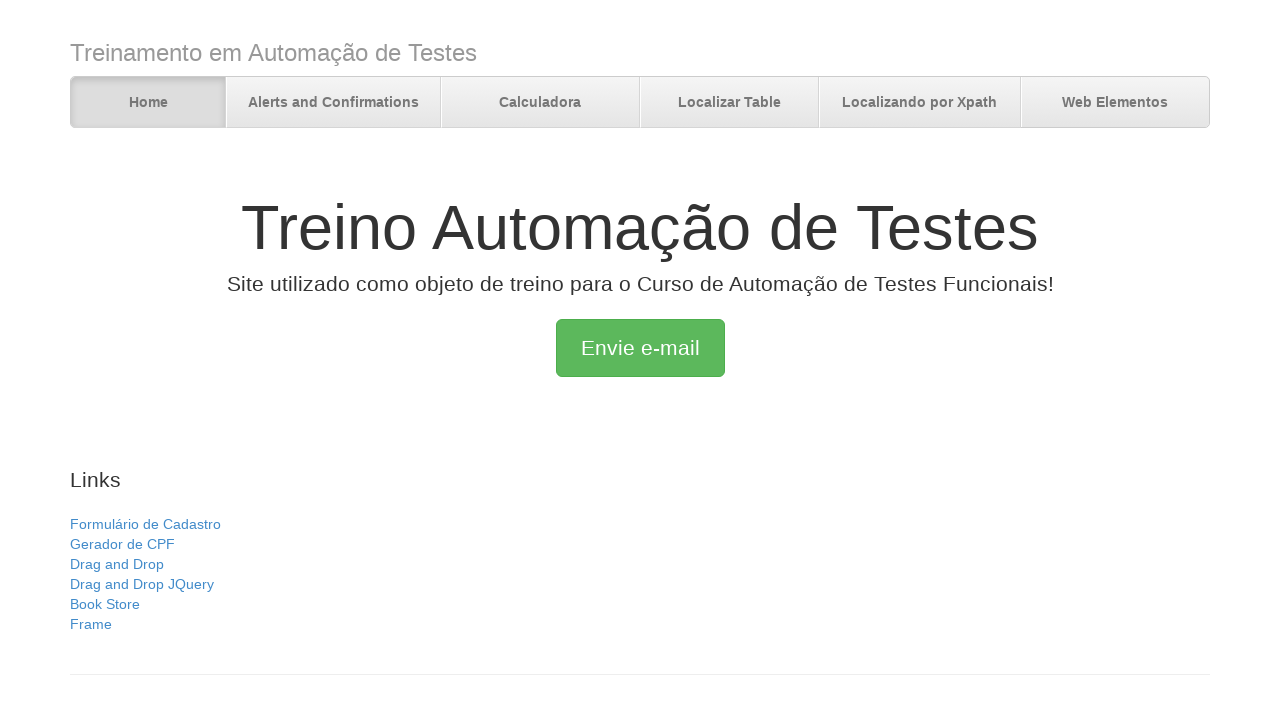

Verified initial page title is 'Treino Automação de Testes'
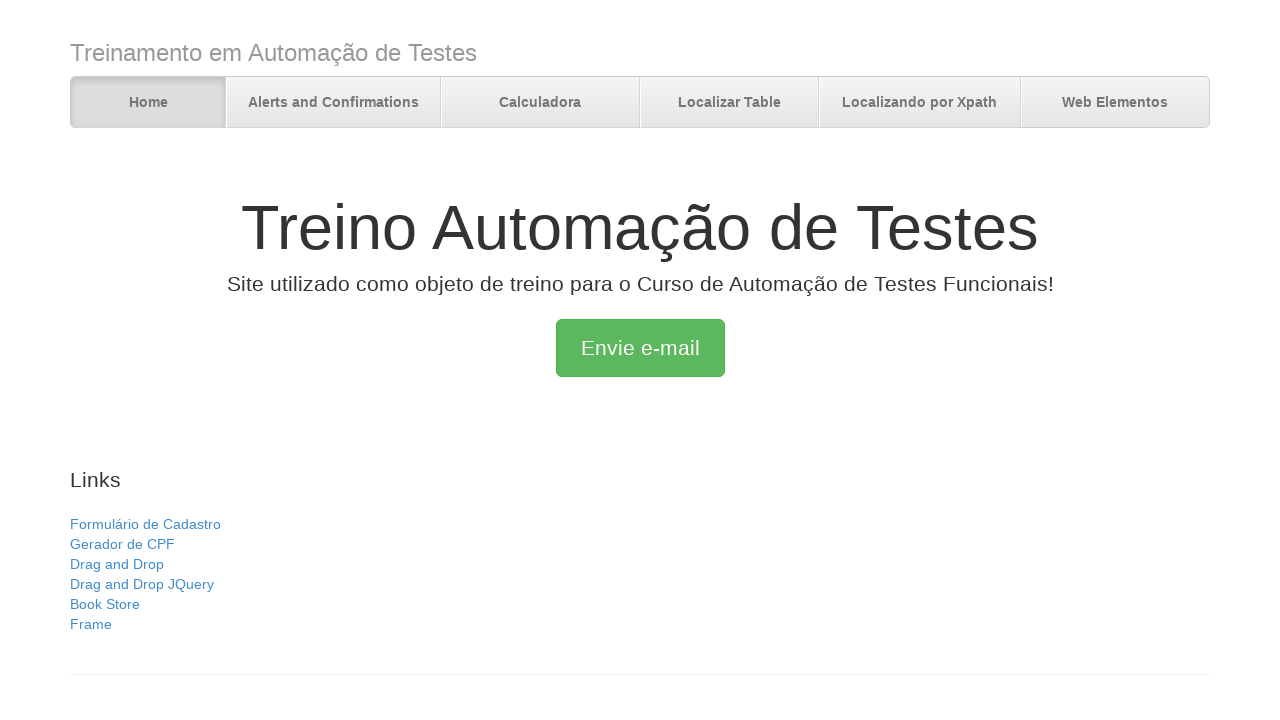

Clicked on 'Calculadora' link at (540, 103) on text=Calculadora
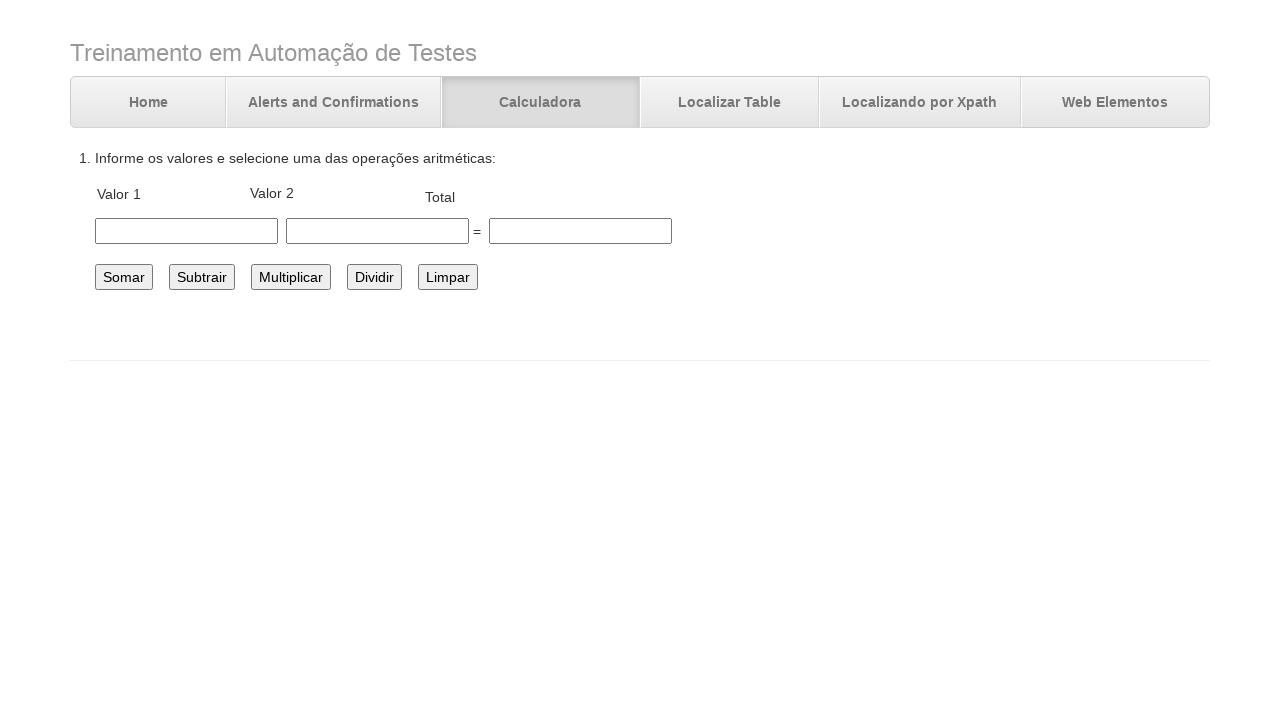

Waited for page to load after clicking Calculadora
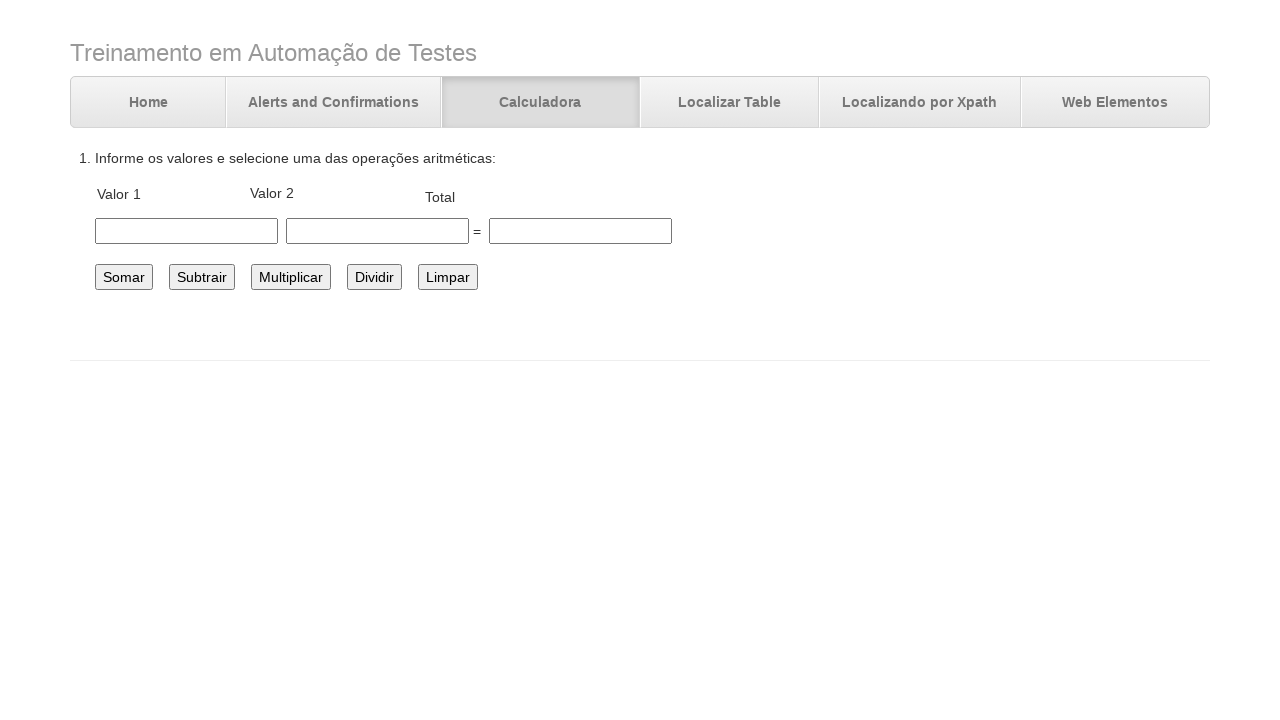

Verified page title is 'Desafio Automação Cálculos'
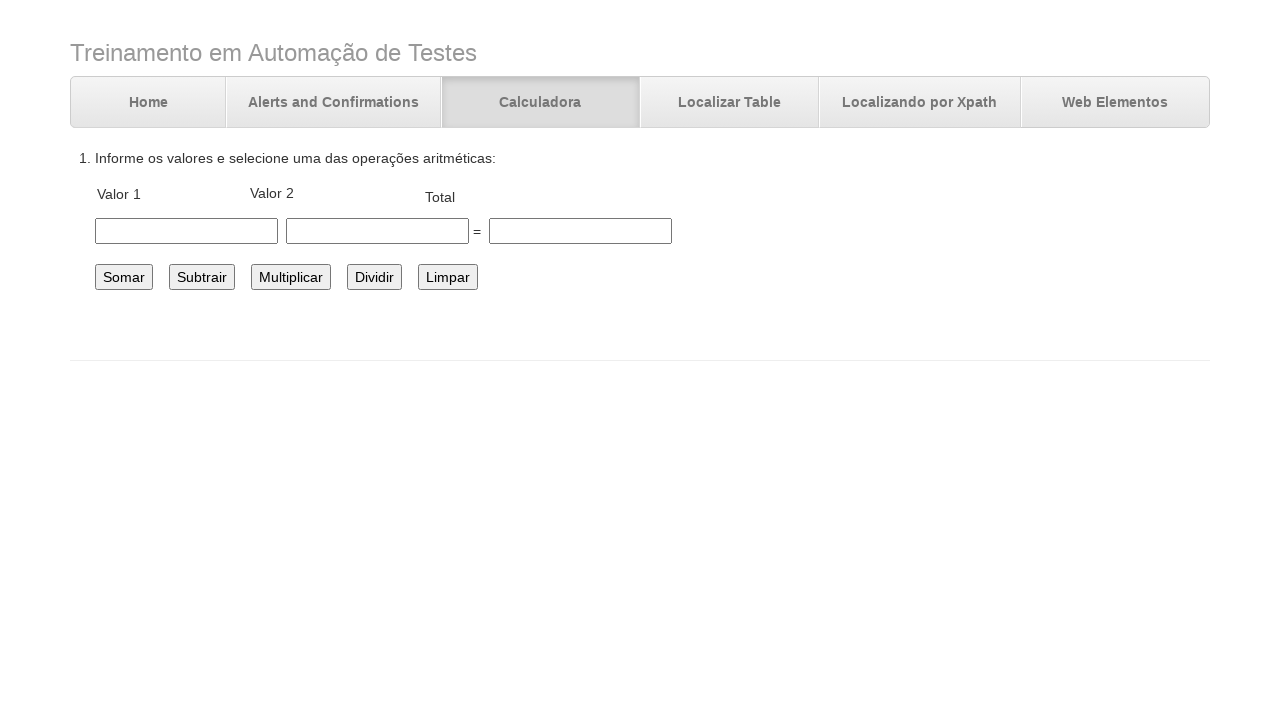

Clicked on 'Localizar Table' link at (730, 103) on text=Localizar Table
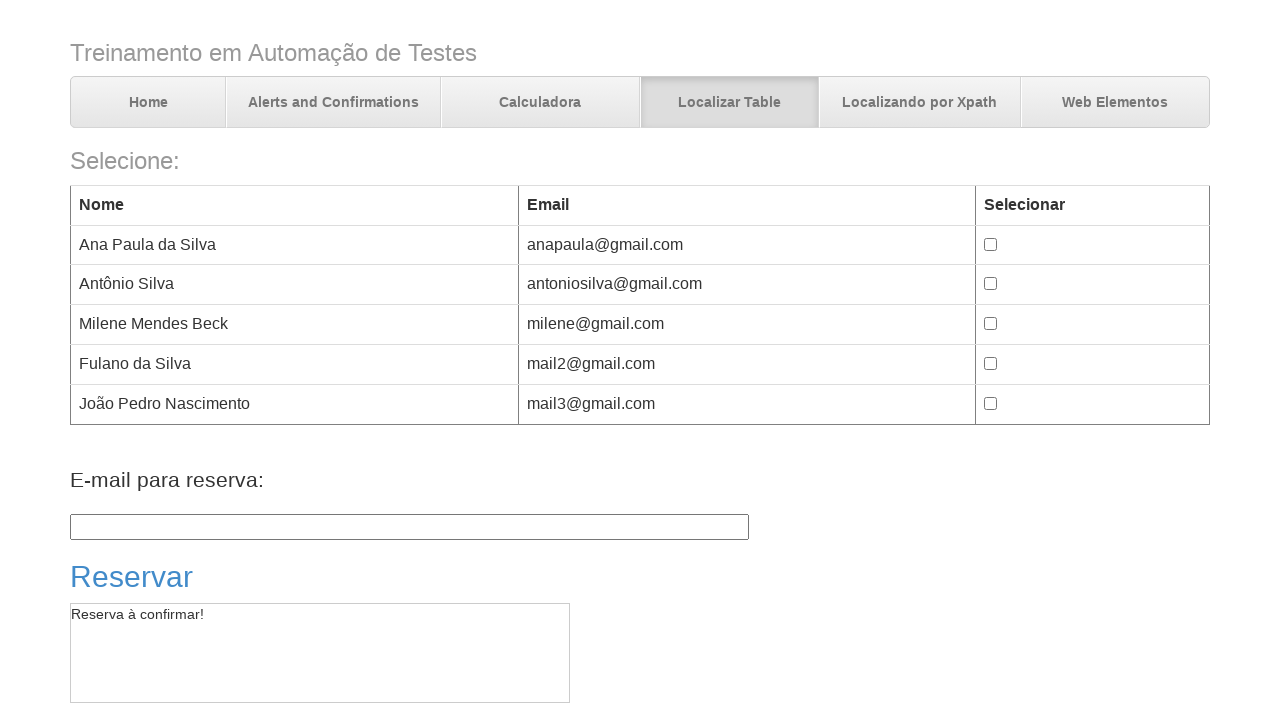

Waited for page to load after clicking Localizar Table
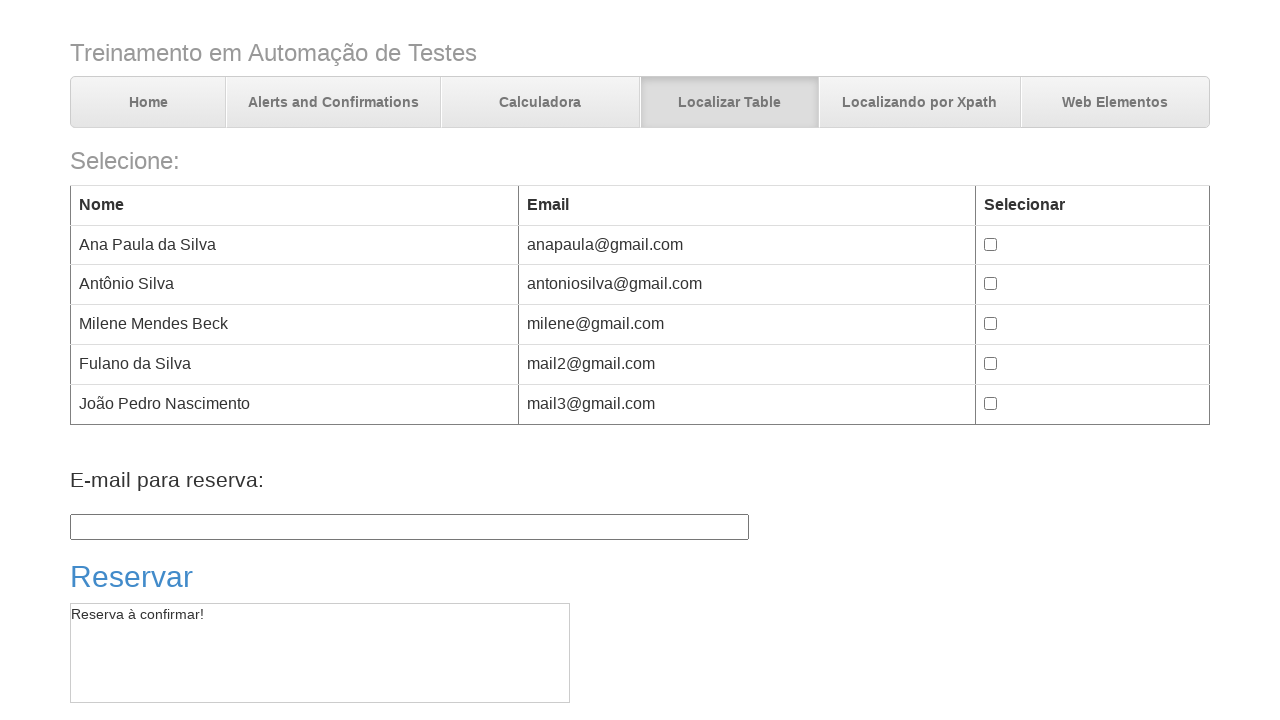

Verified page title is 'Trabalhando com tables'
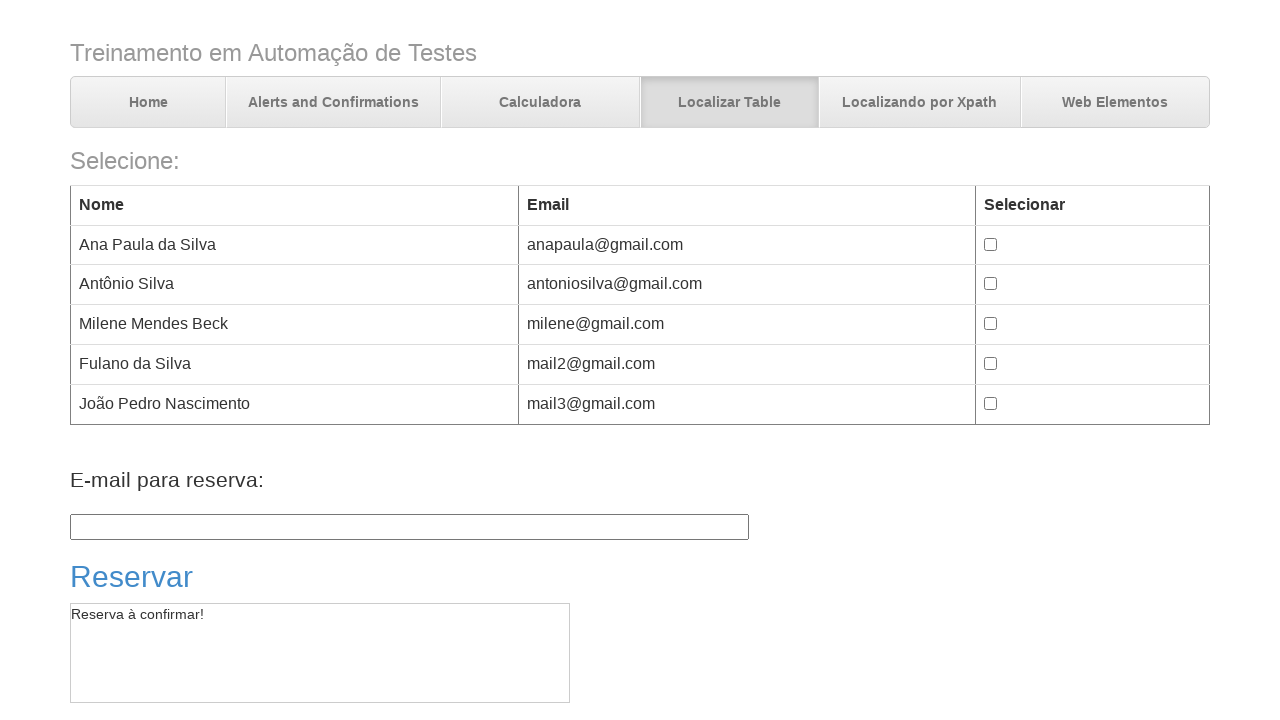

Navigated back to previous page
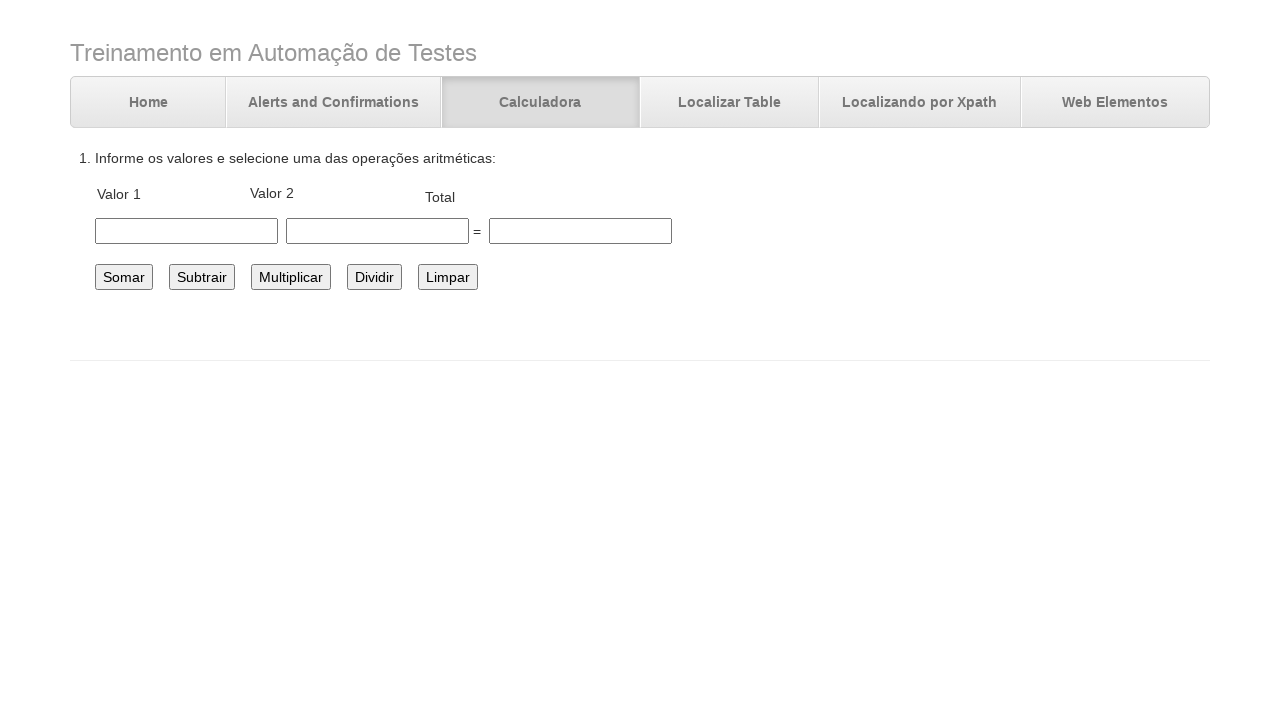

Waited for page to load after back navigation
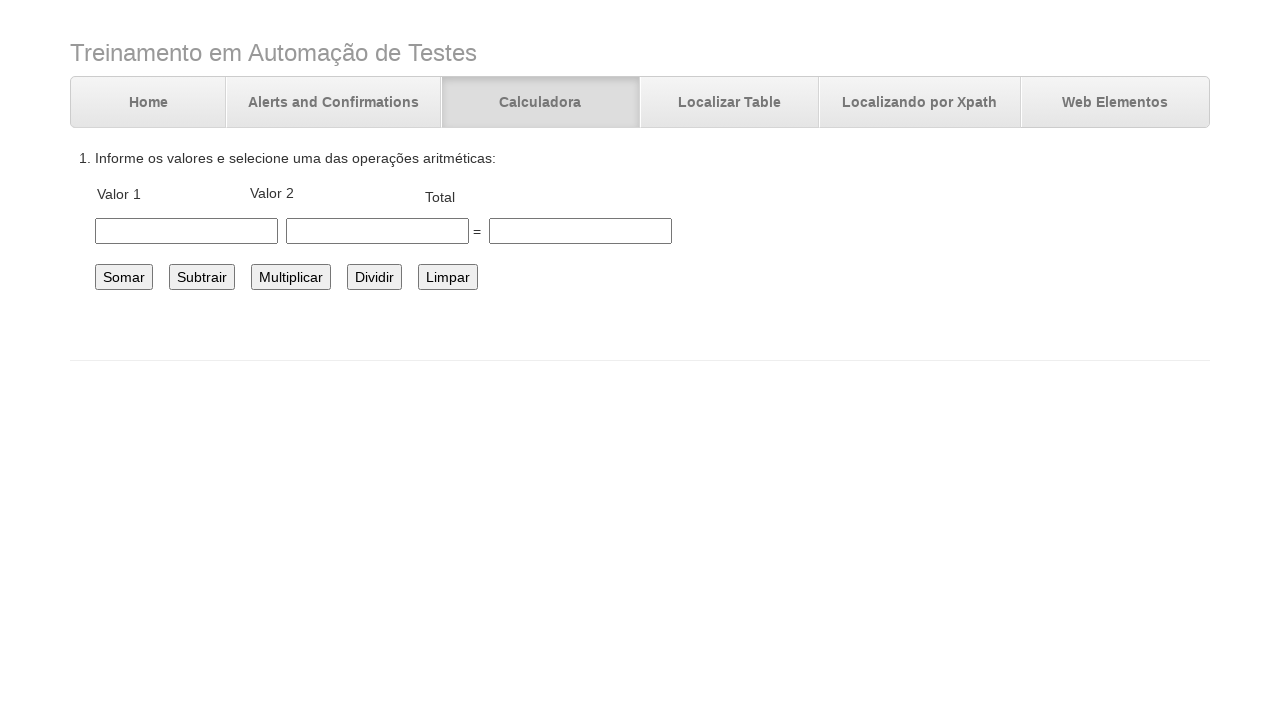

Verified page title is 'Desafio Automação Cálculos' after back navigation
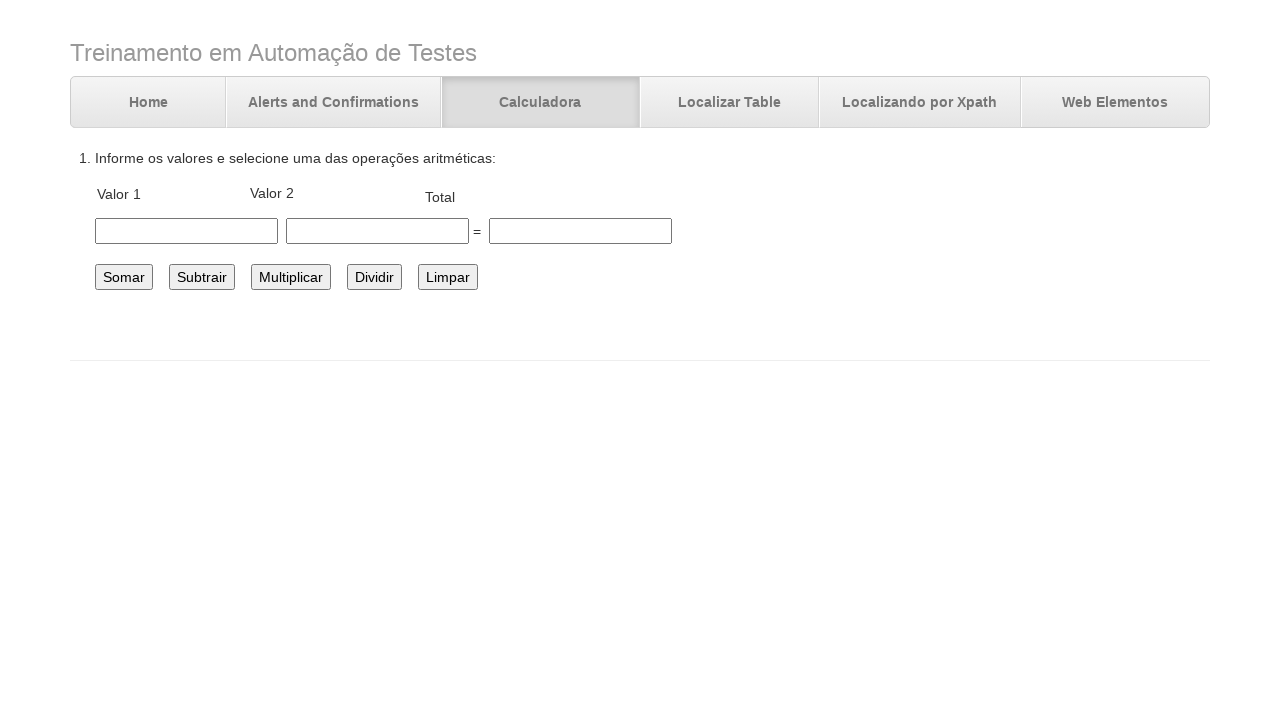

Navigated back again to initial page
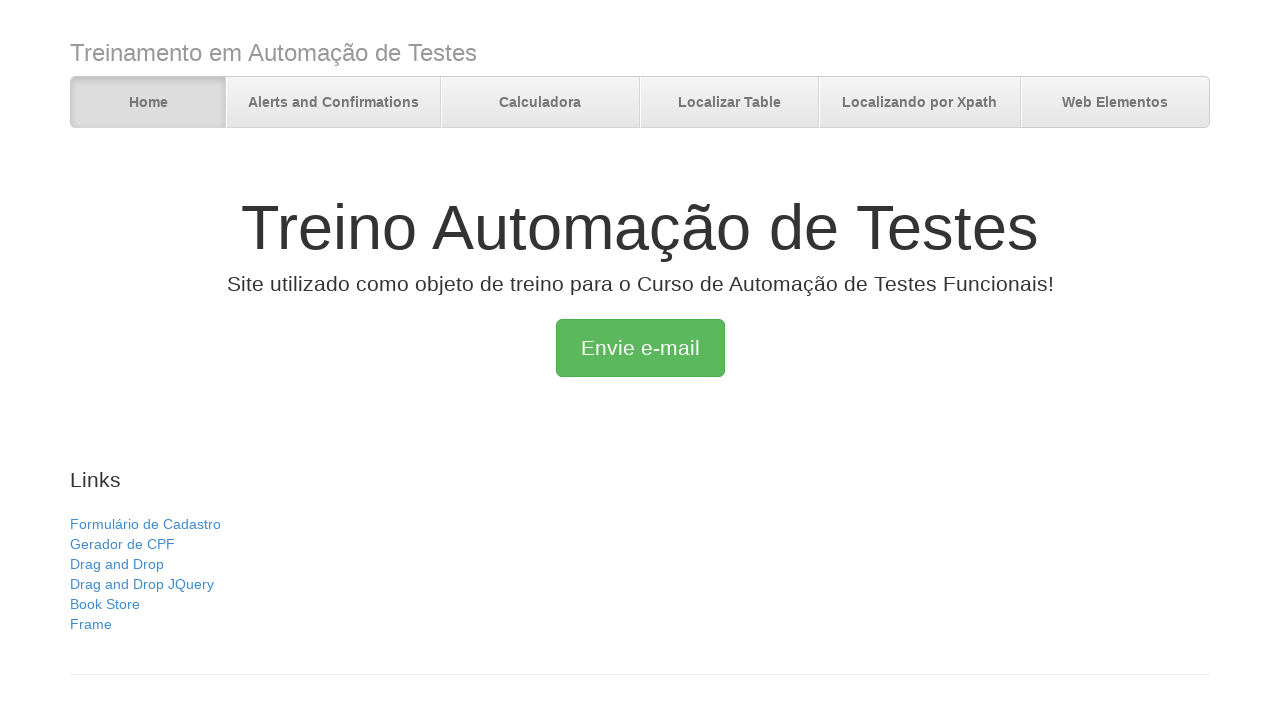

Waited for page to load after second back navigation
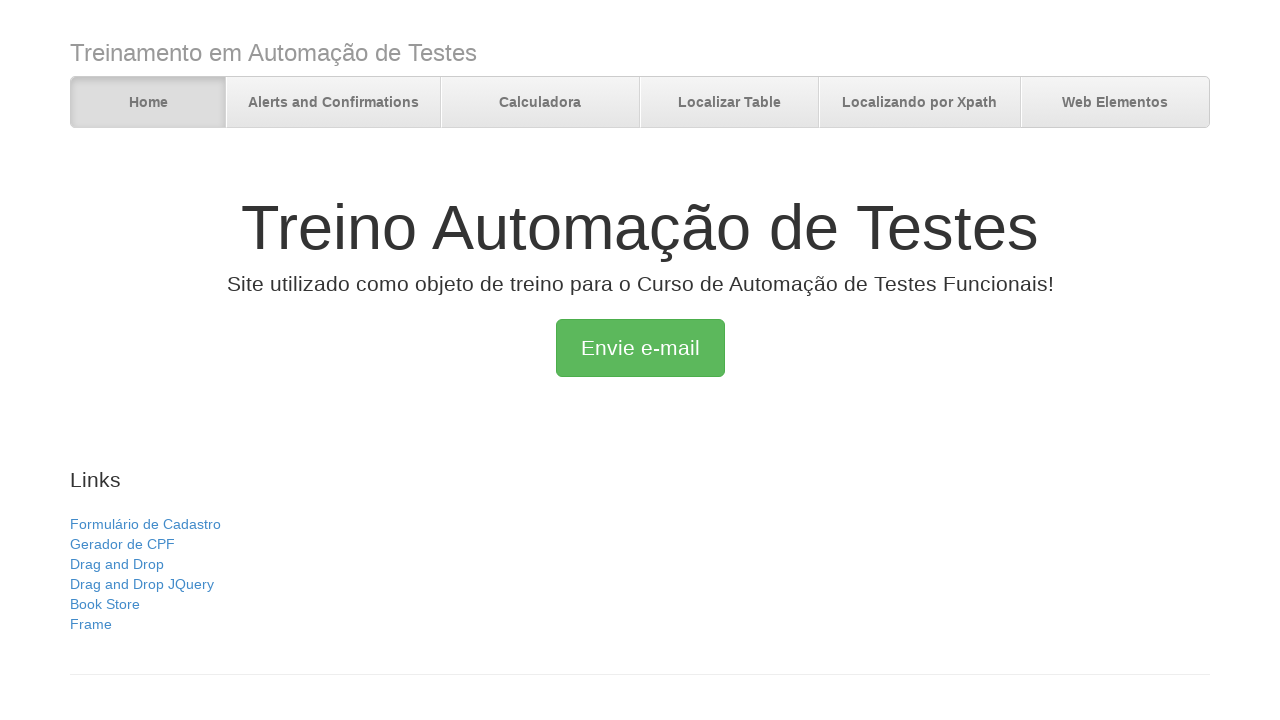

Verified page title is 'Treino Automação de Testes' after second back navigation
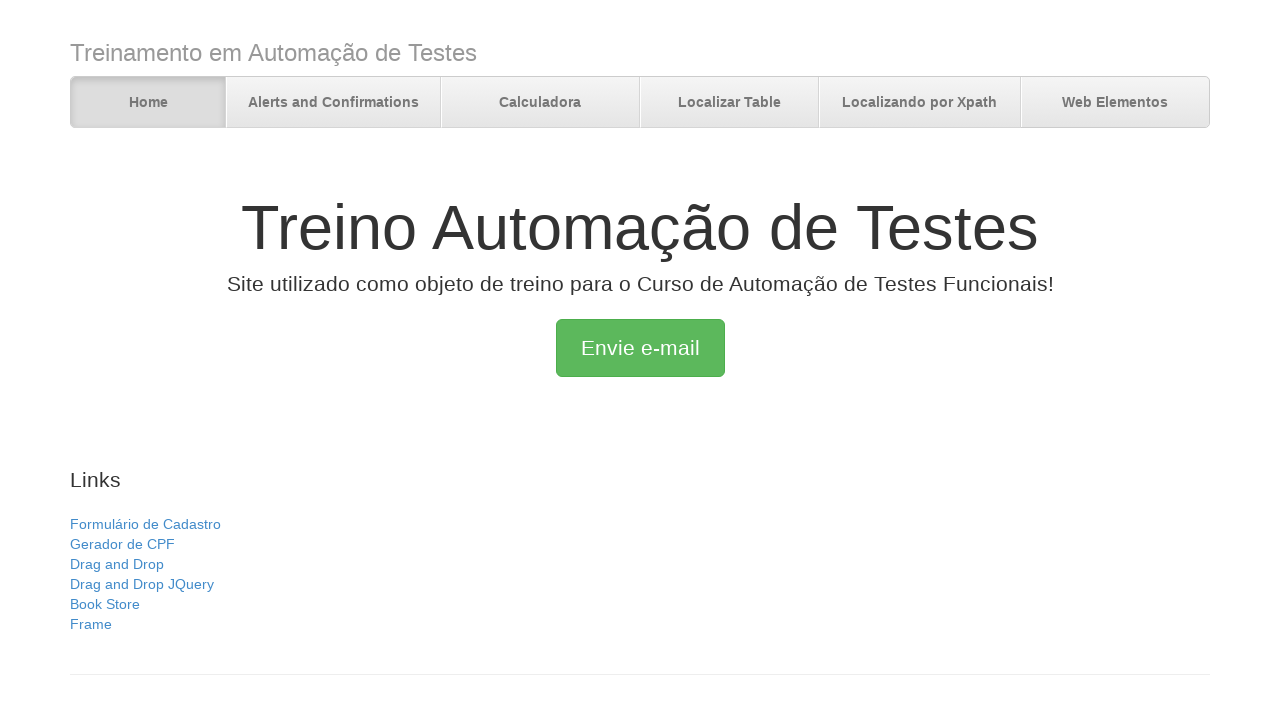

Navigated forward to Calculadora page
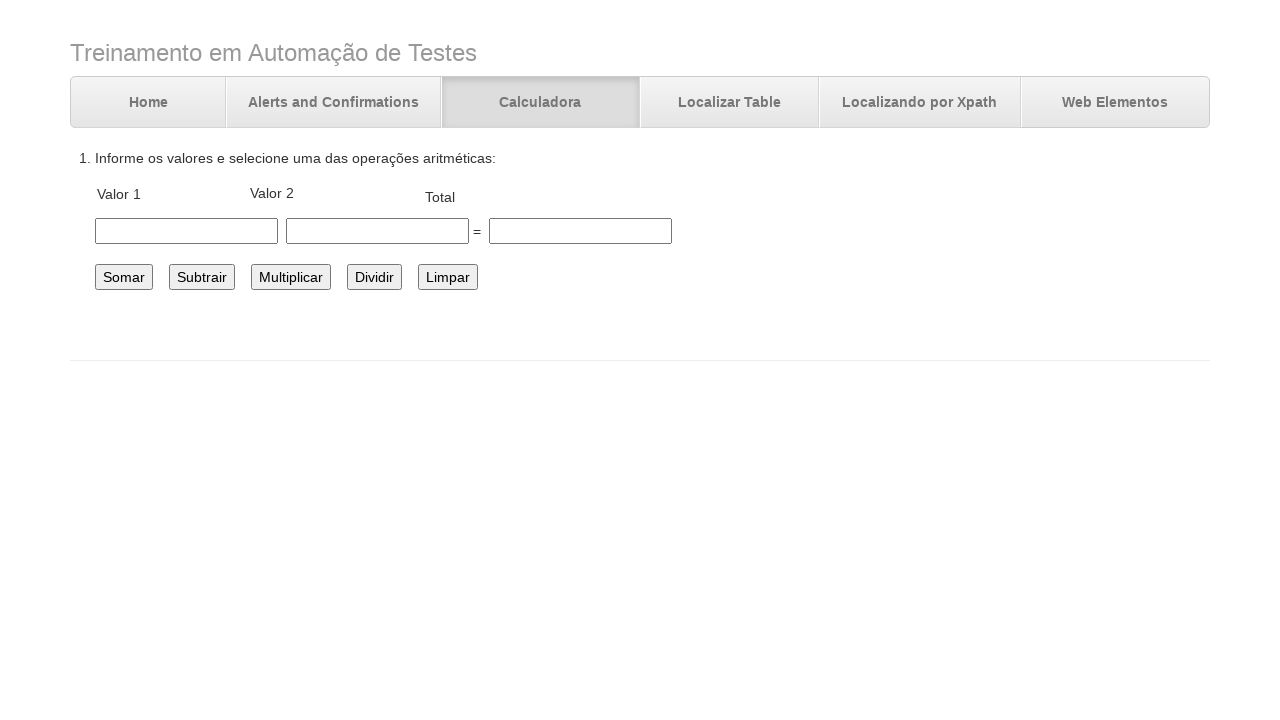

Waited for page to load after forward navigation
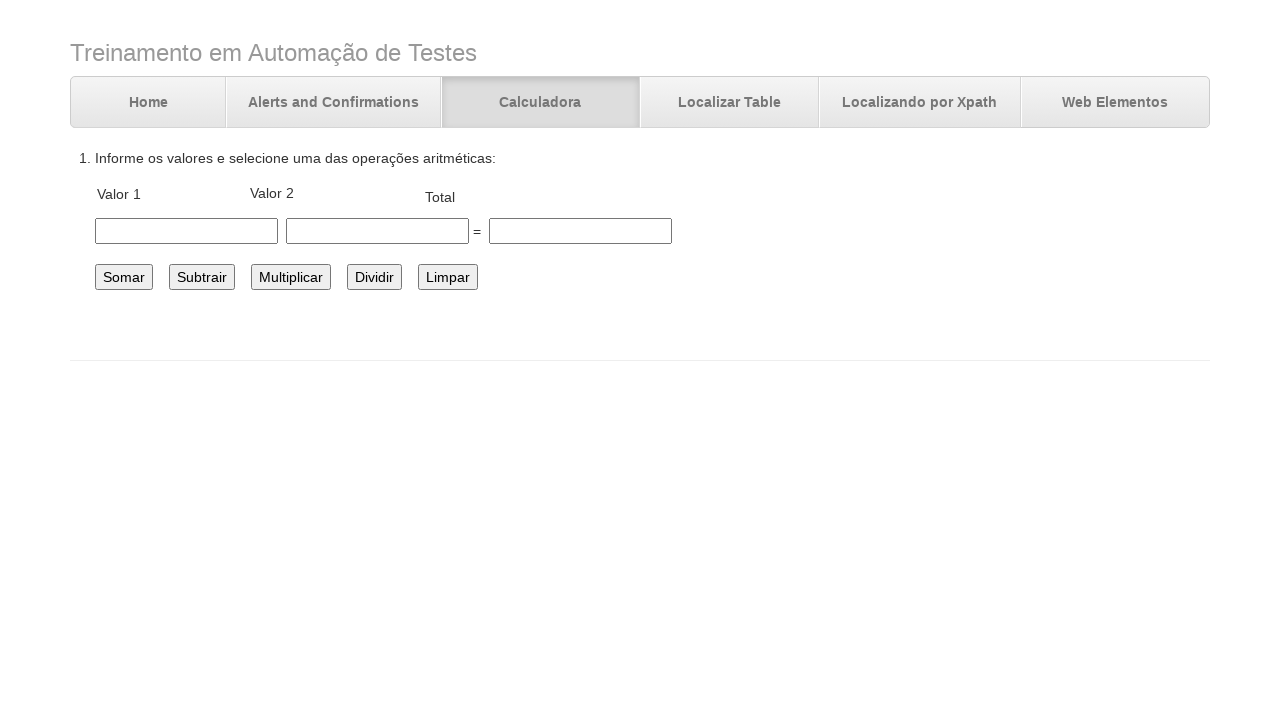

Verified page title is 'Desafio Automação Cálculos' after forward navigation
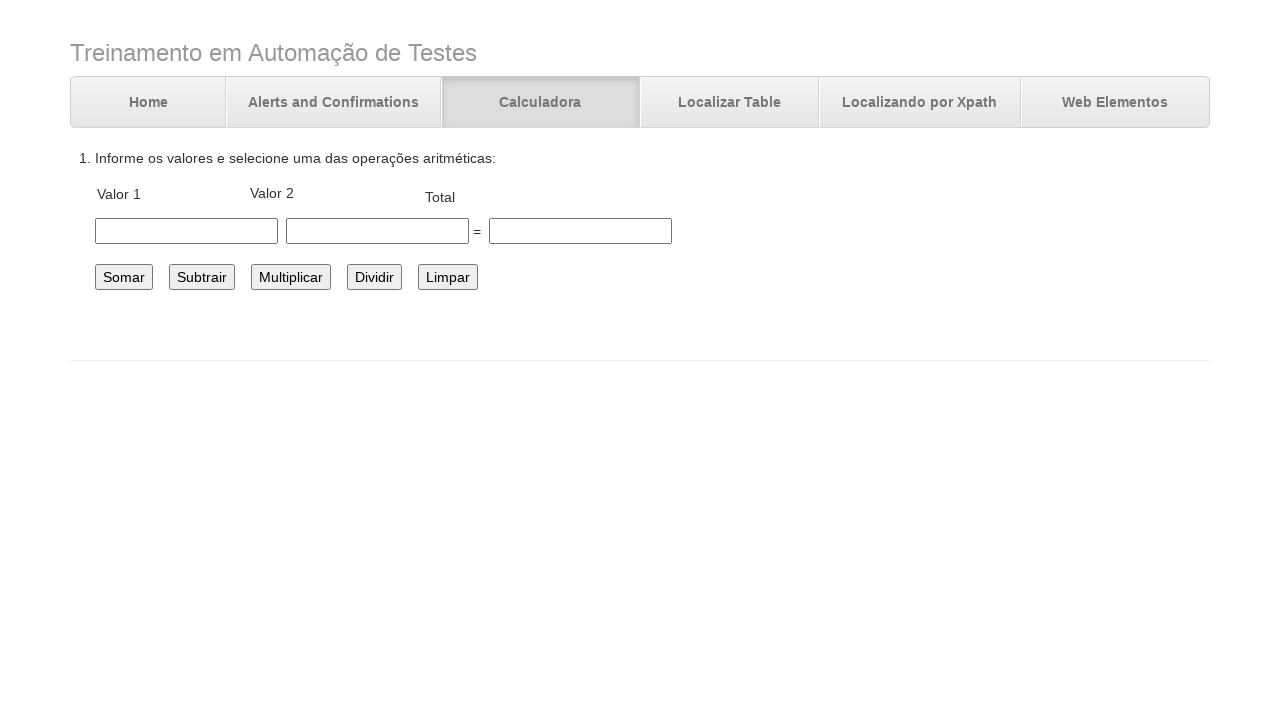

Navigated forward to Localizar Table page
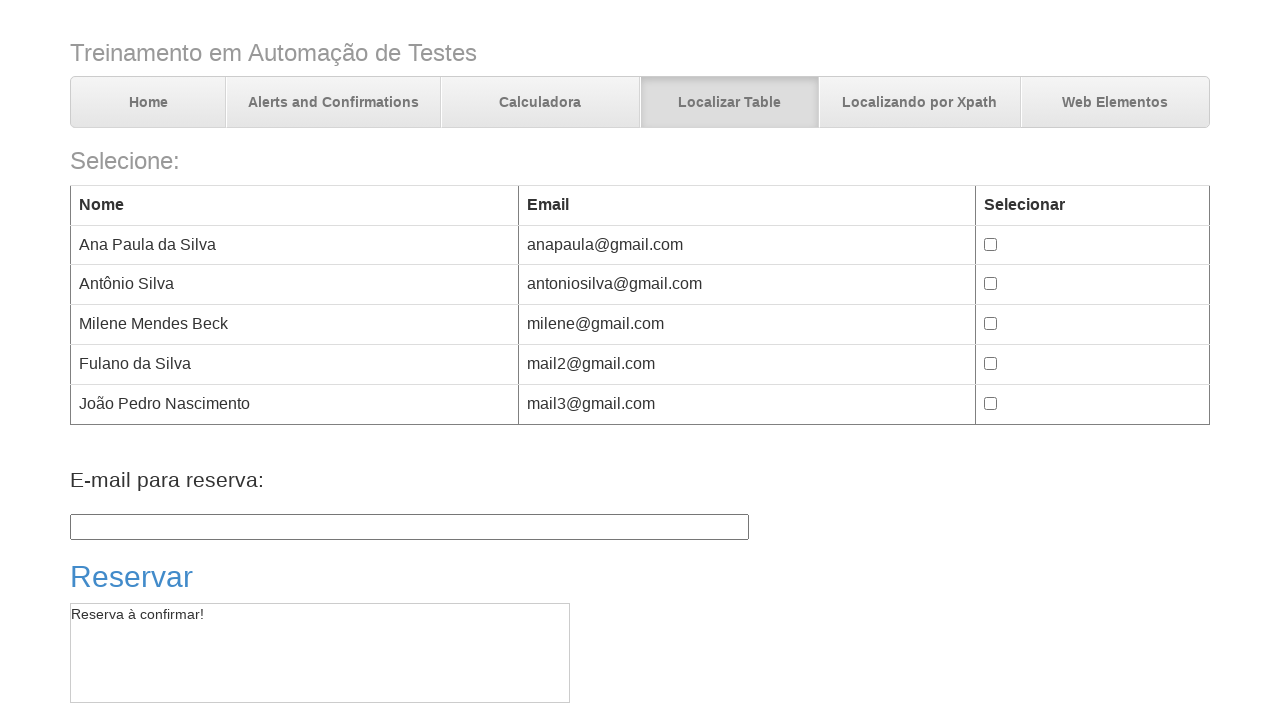

Waited for page to load after second forward navigation
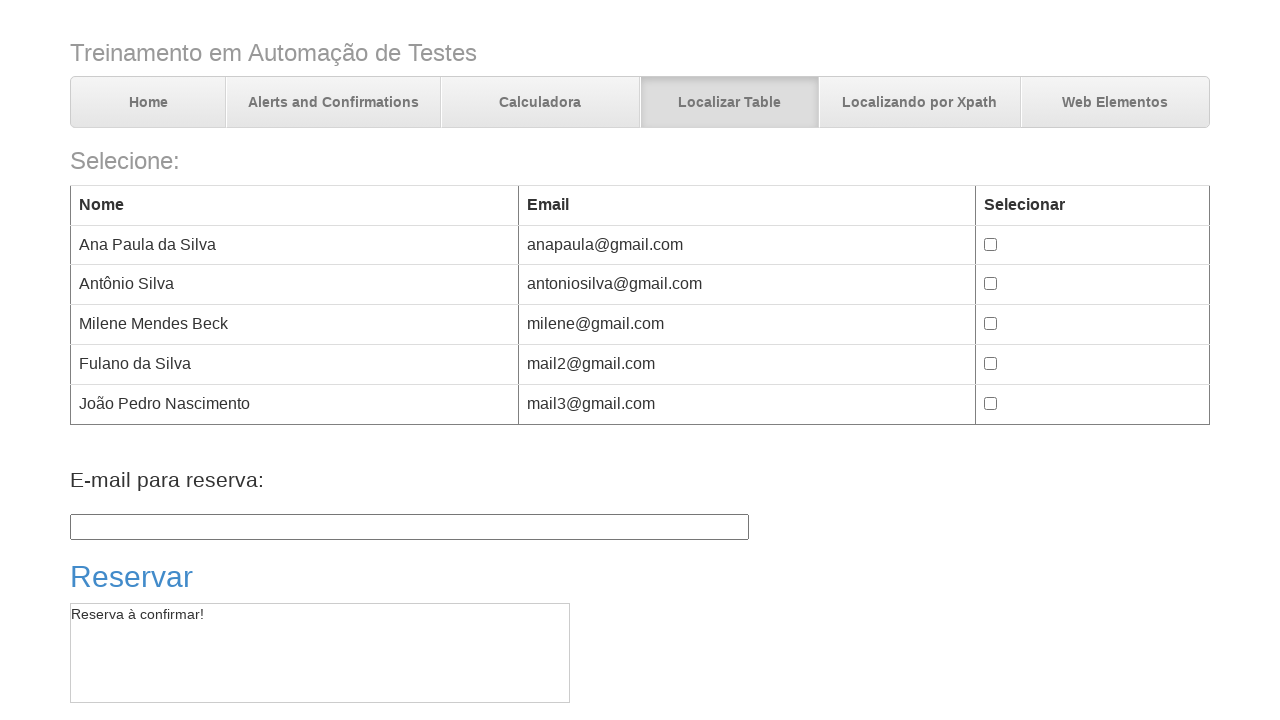

Verified page title is 'Trabalhando com tables' after second forward navigation
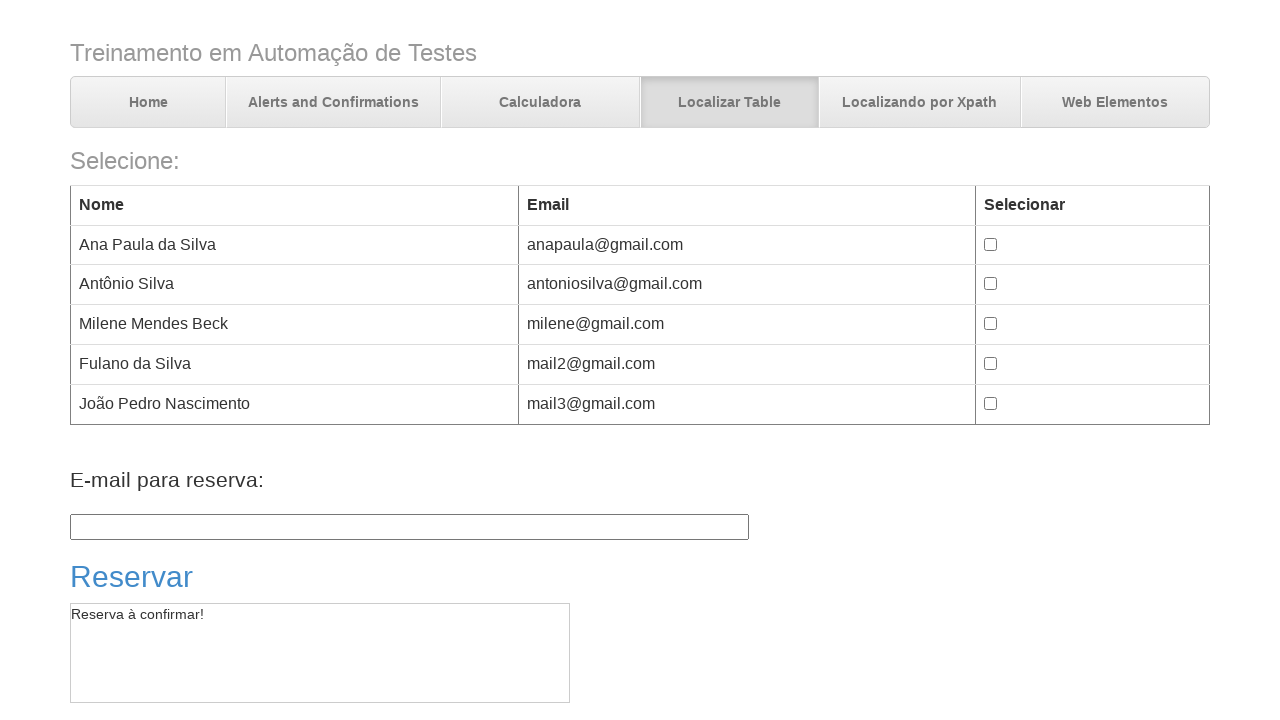

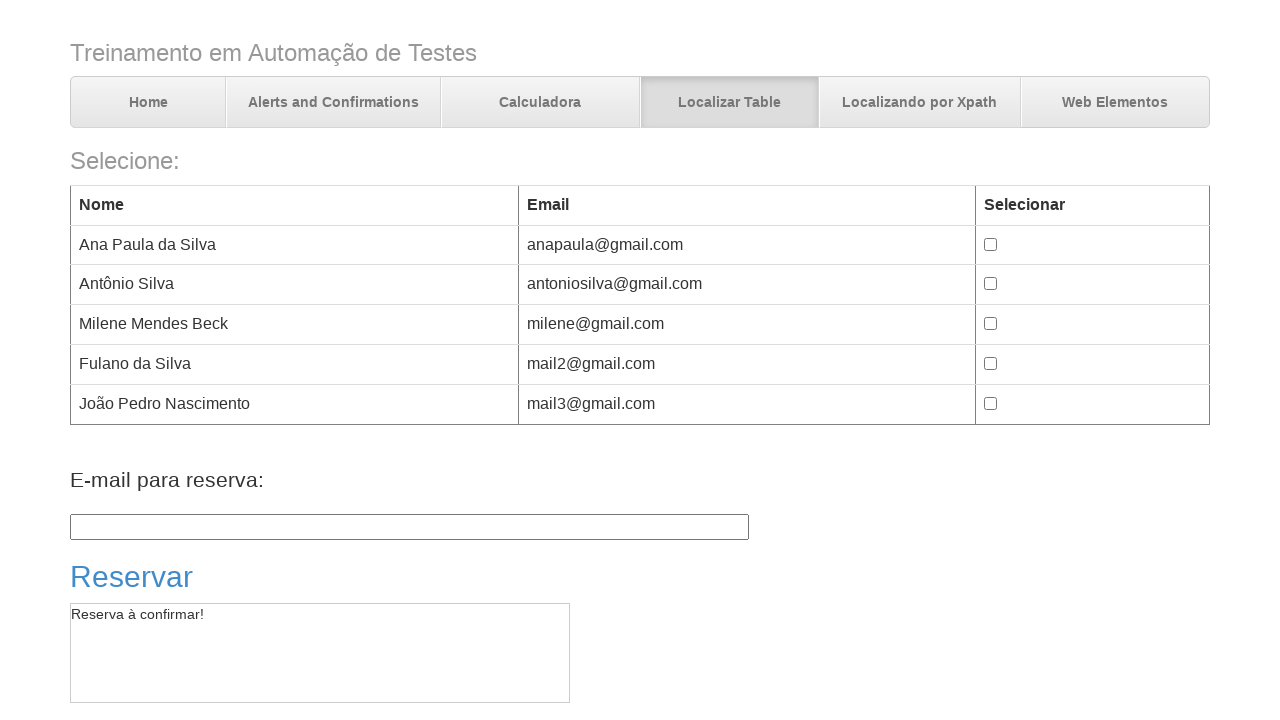